Simple smoke test that navigates to the OrangeHRM demo application and verifies the page loads successfully.

Starting URL: https://opensource-demo.orangehrmlive.com

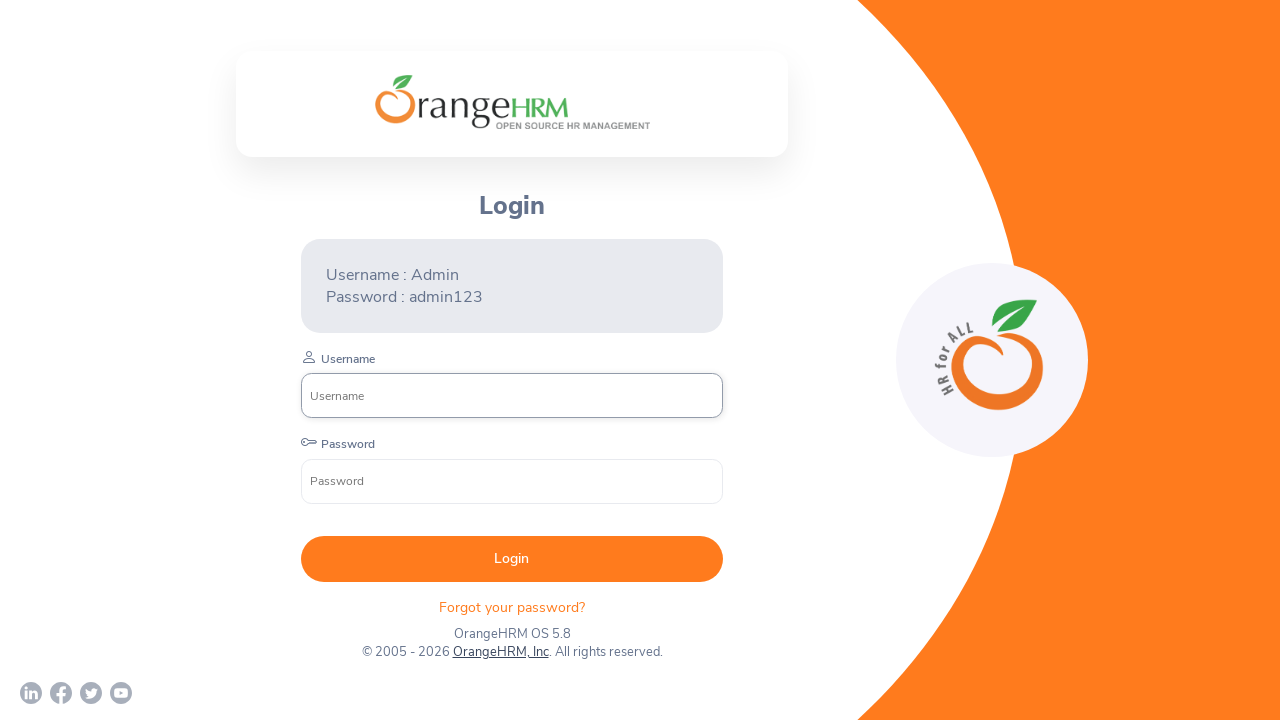

Page DOM content loaded
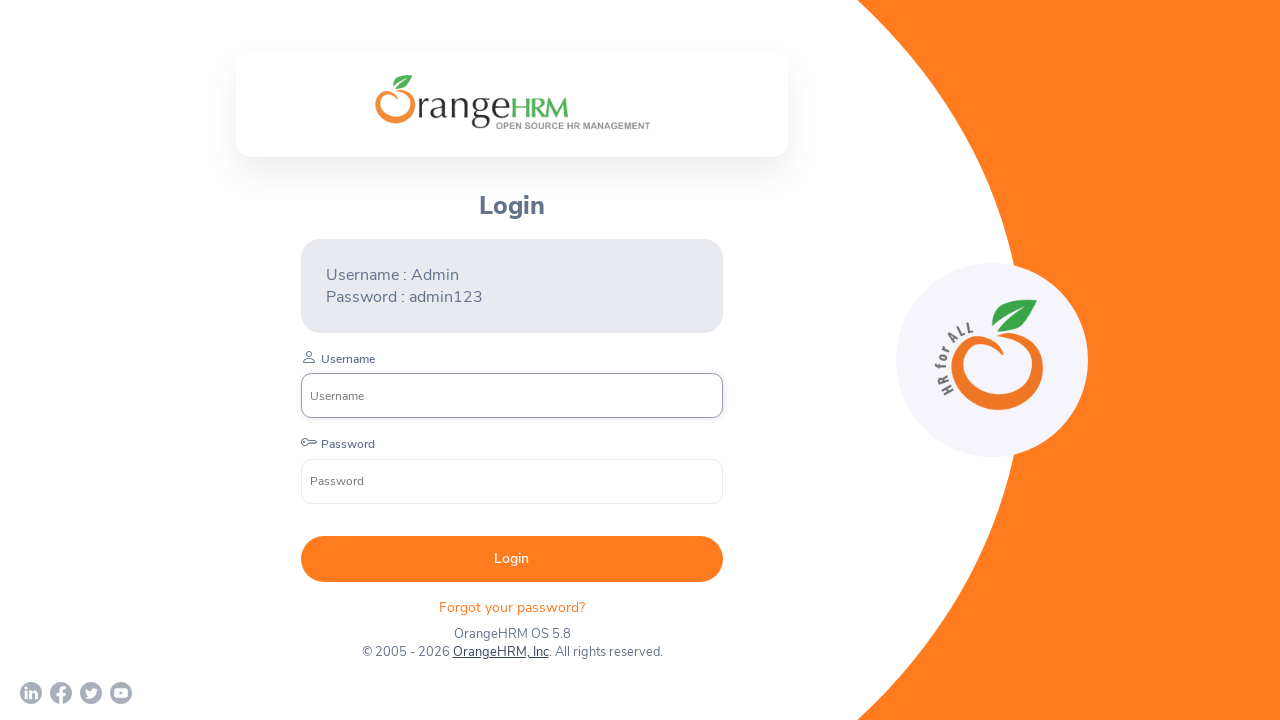

Body element is visible and page has loaded successfully
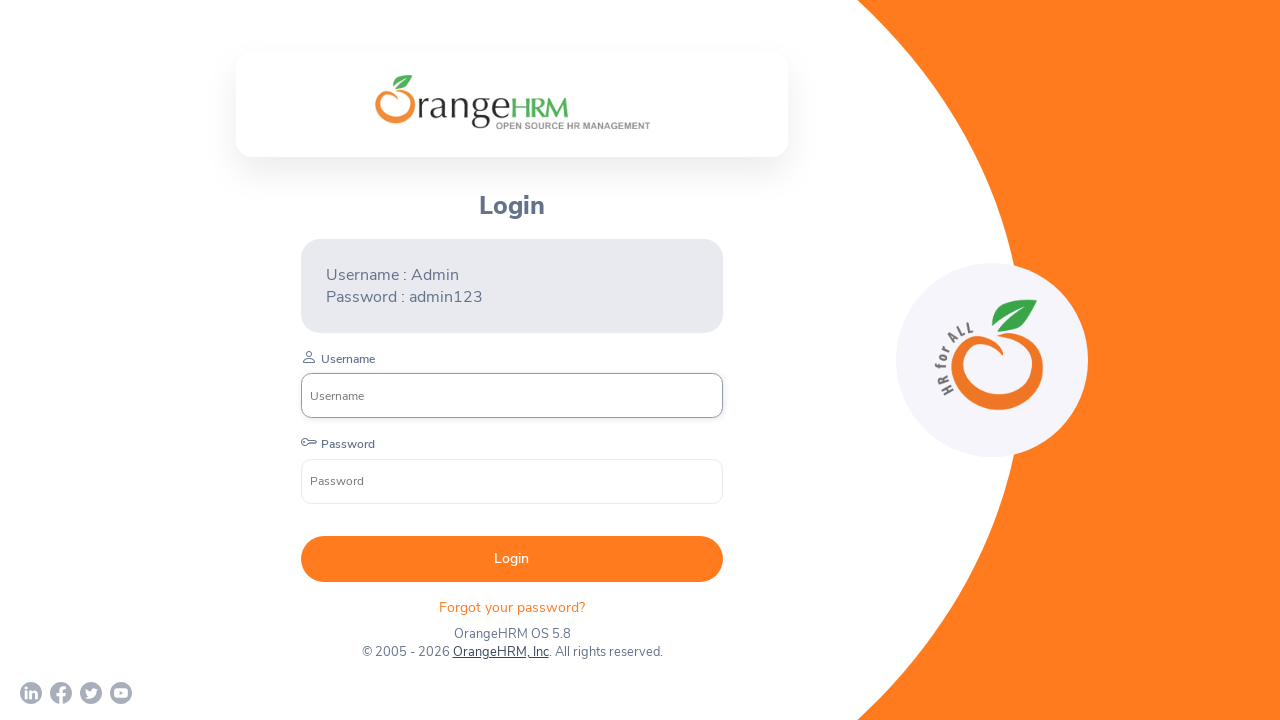

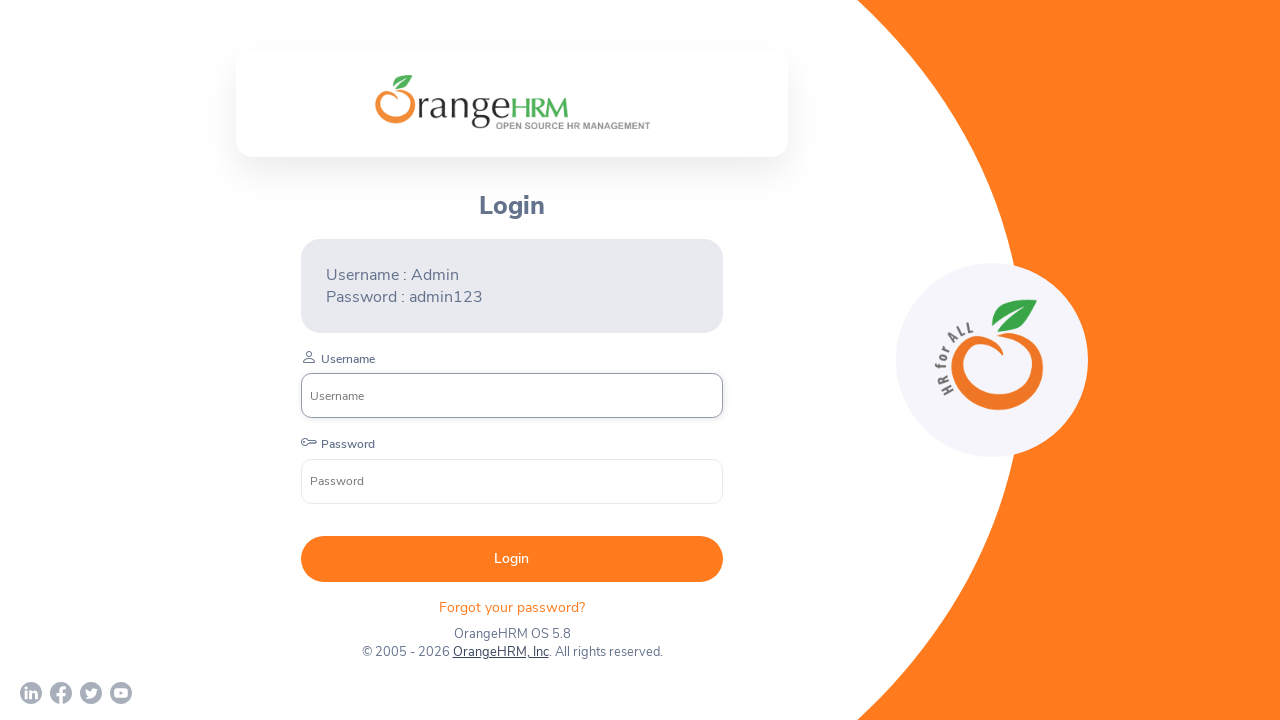